Tests alert handling functionality by entering a name, triggering an alert, and then dismissing/accepting it

Starting URL: https://rahulshettyacademy.com/AutomationPractice/

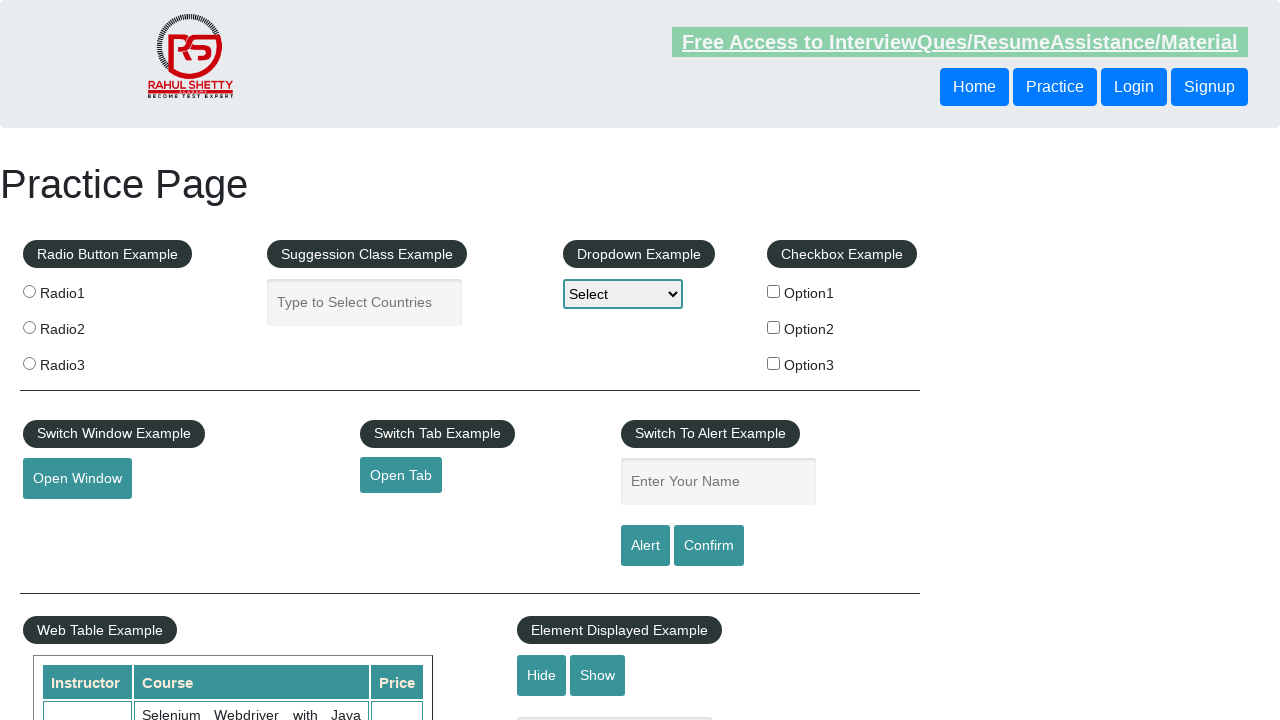

Filled name field with 'Rahul' on #name
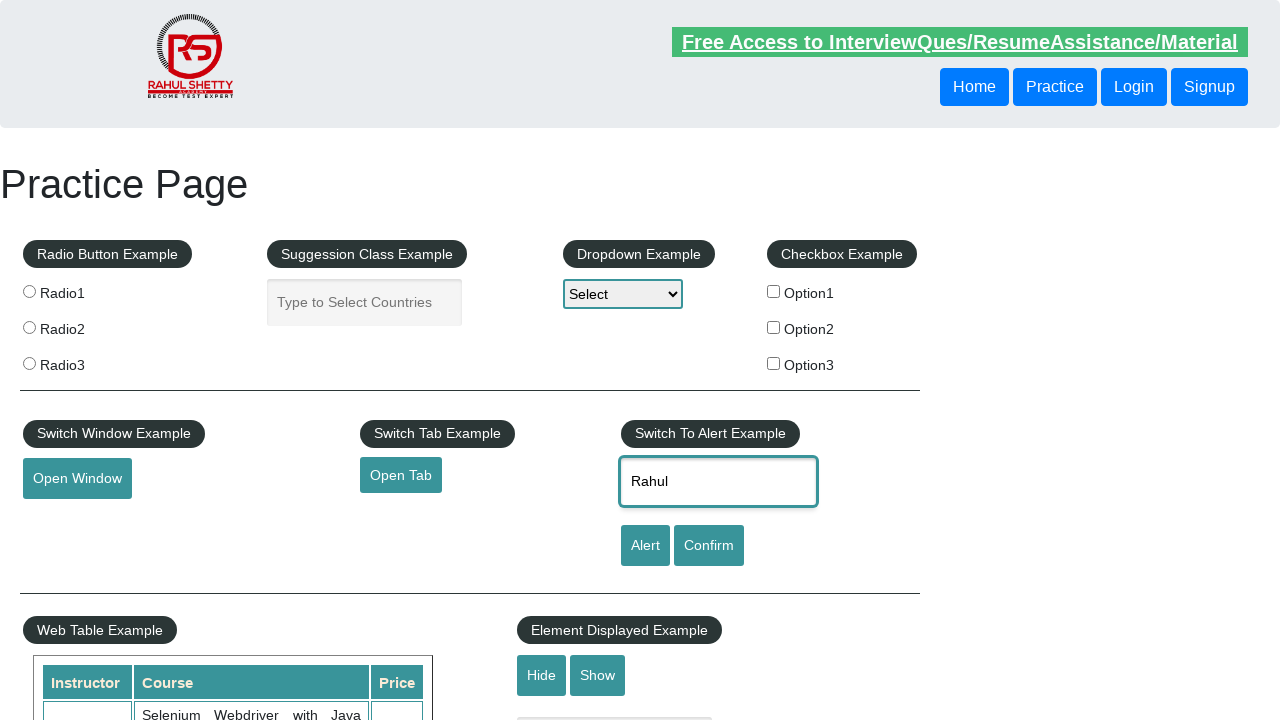

Clicked alert button to trigger alert at (645, 546) on [id='alertbtn']
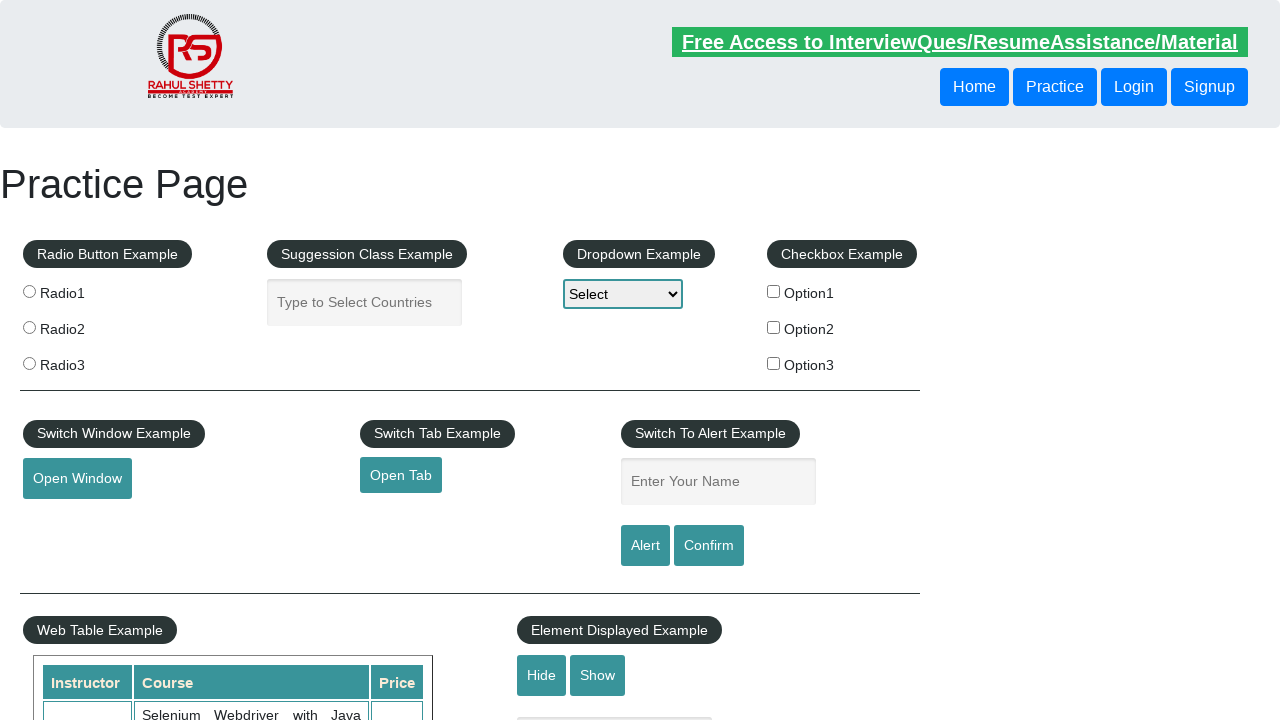

Set up dialog handler to dismiss alert
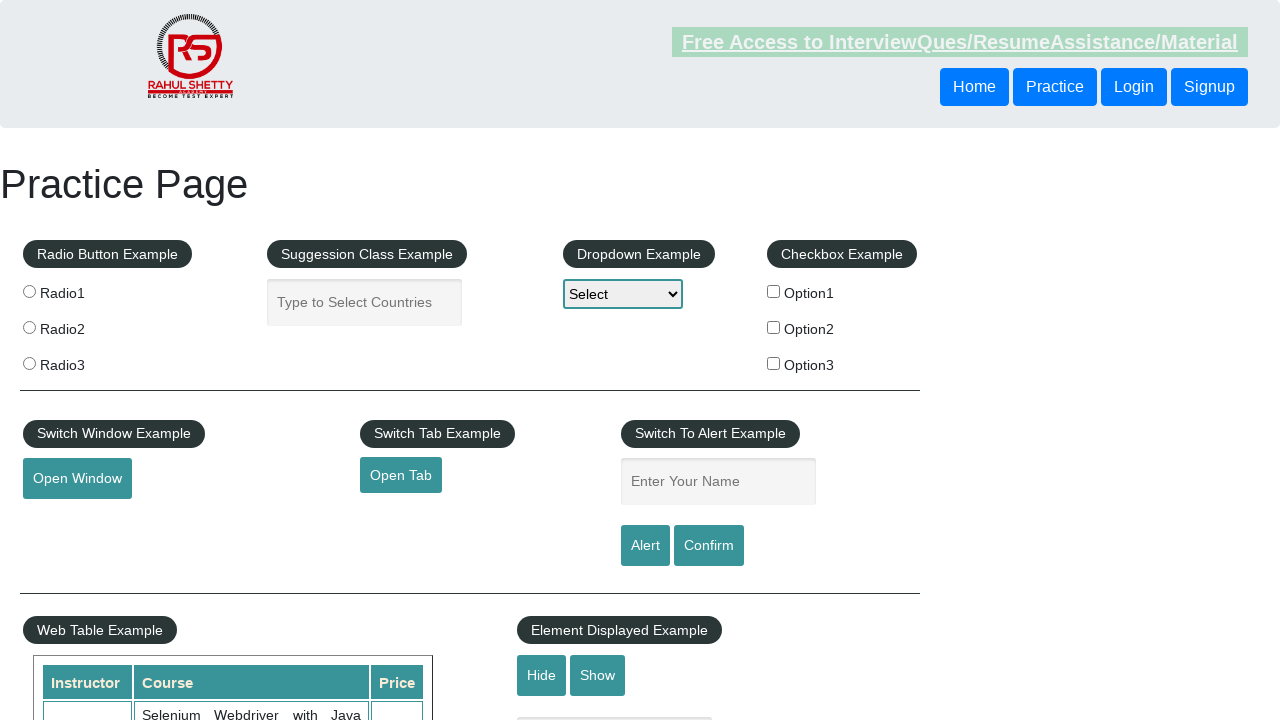

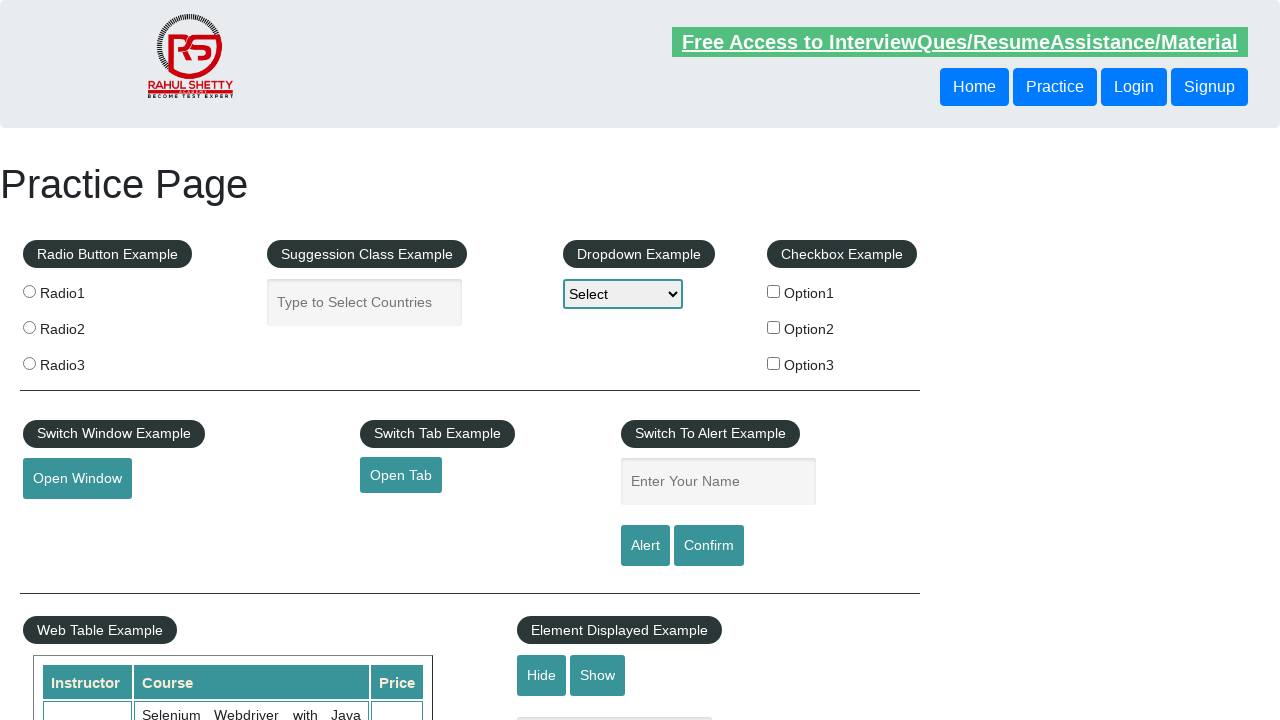